Navigates to an auction page on bidfta.com with a specific auction ID and page number

Starting URL: https://www.bidfta.com/auctionItems?listView=true&idauctions=142323&pageId=1

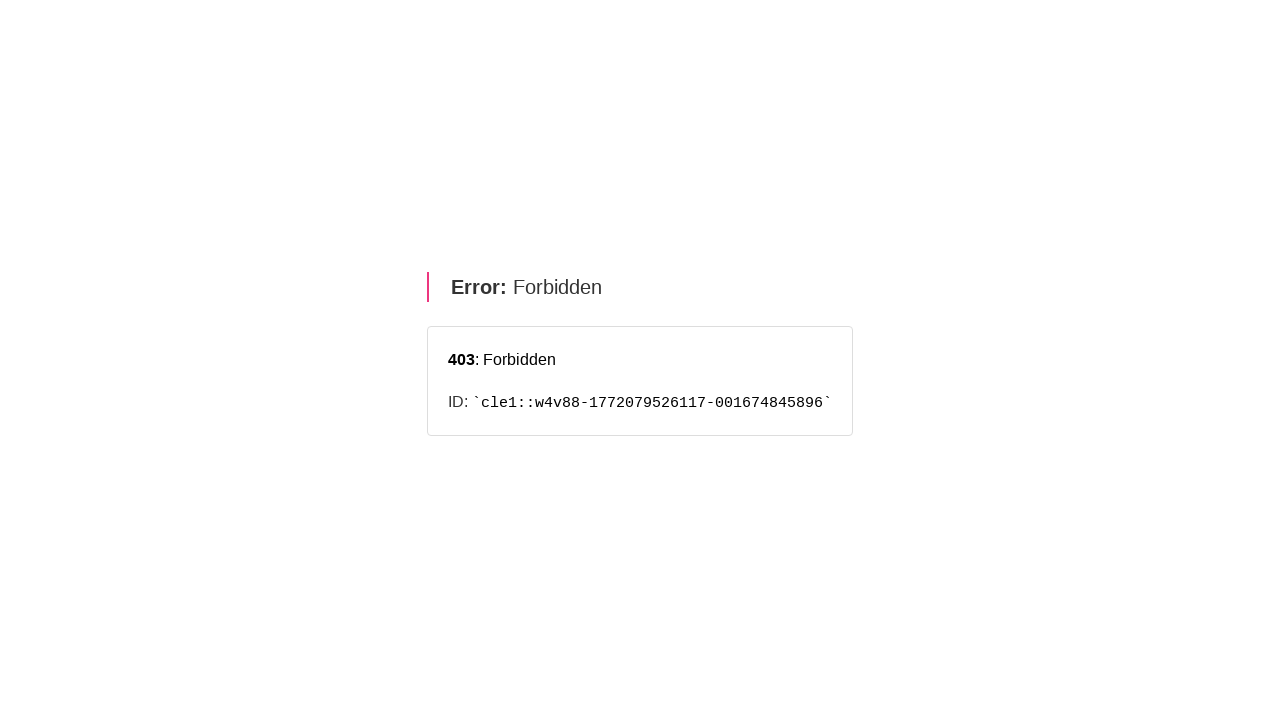

Navigated to auction page for auction ID 142323 on page 1
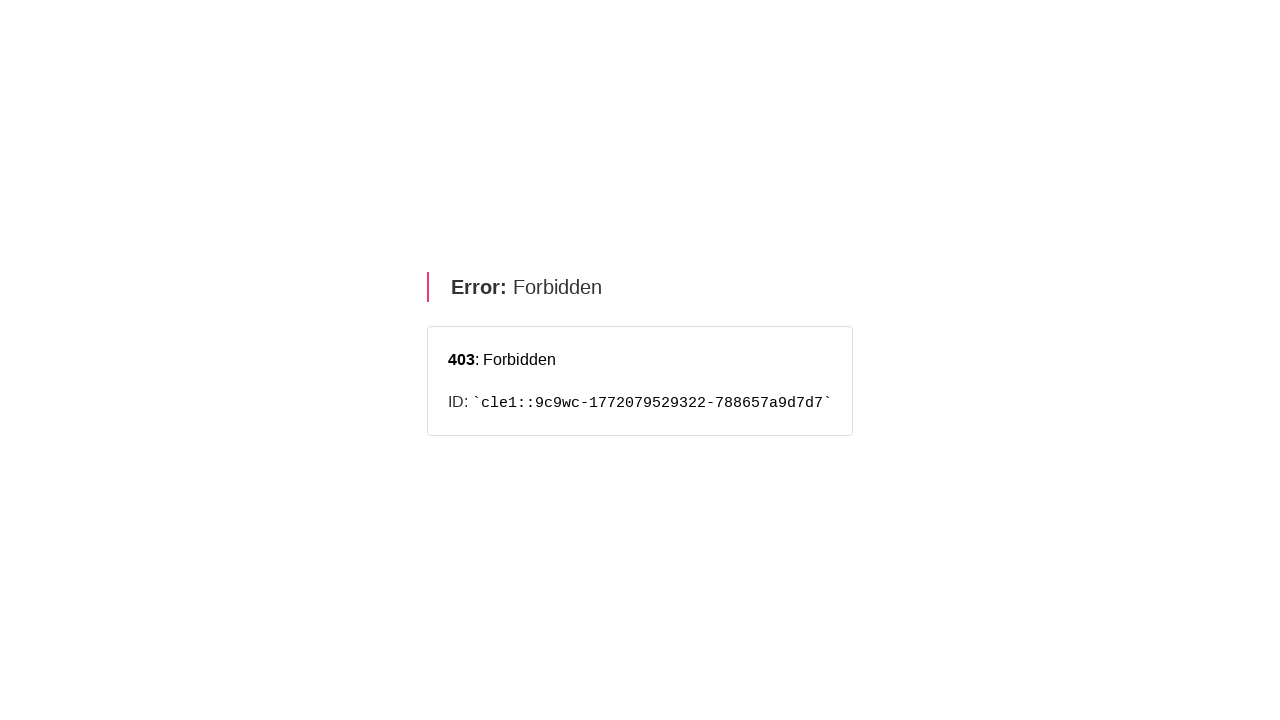

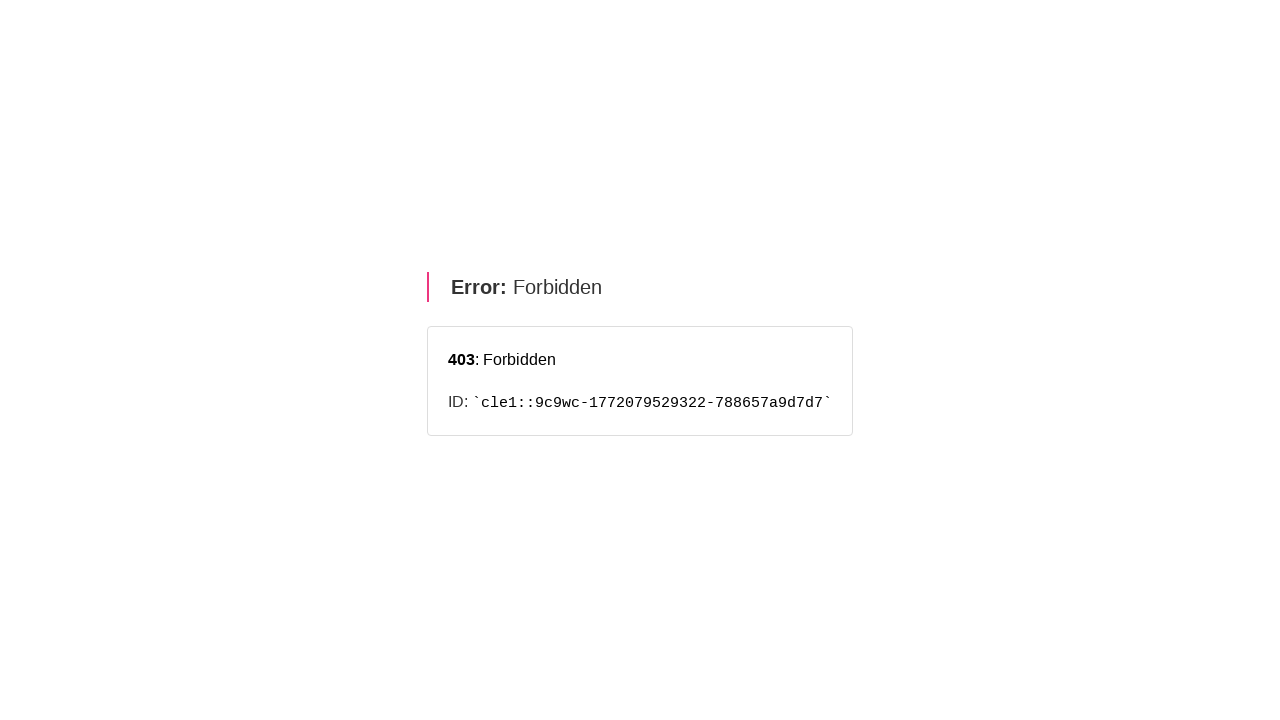